Tests un-marking items as complete by checking and then unchecking their checkboxes

Starting URL: https://demo.playwright.dev/todomvc

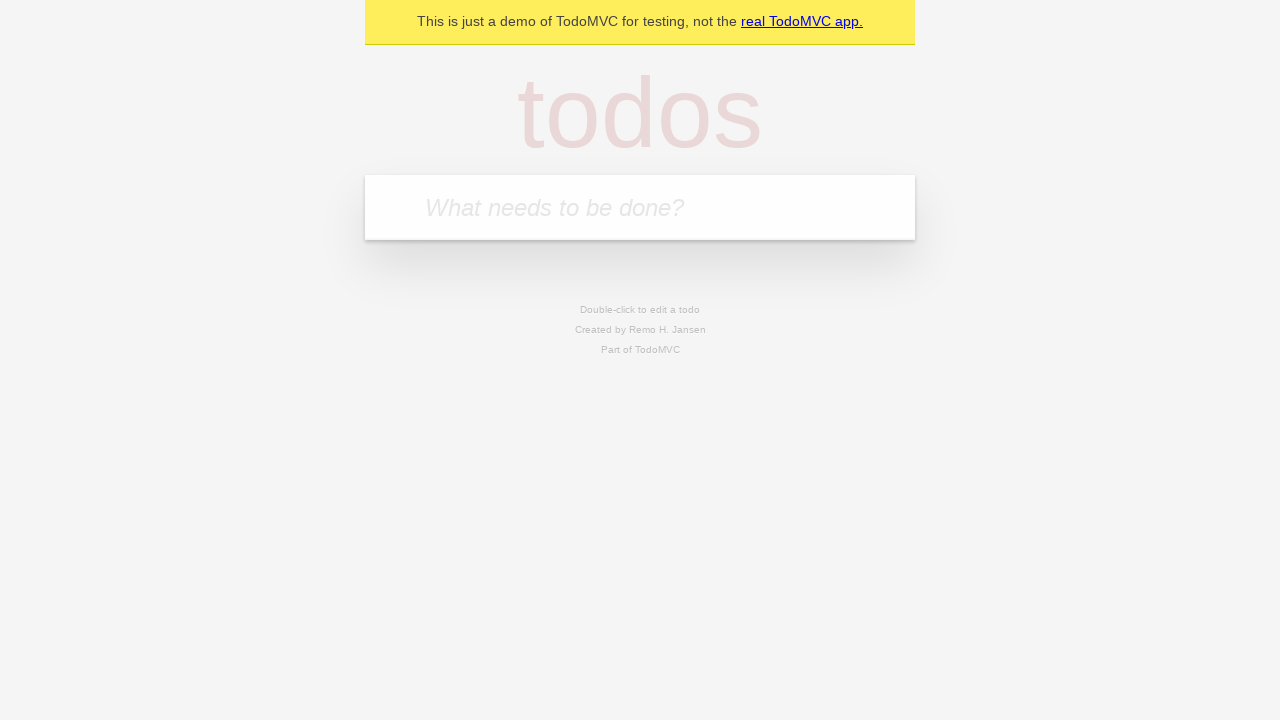

Filled todo input with 'buy some cheese' on internal:attr=[placeholder="What needs to be done?"i]
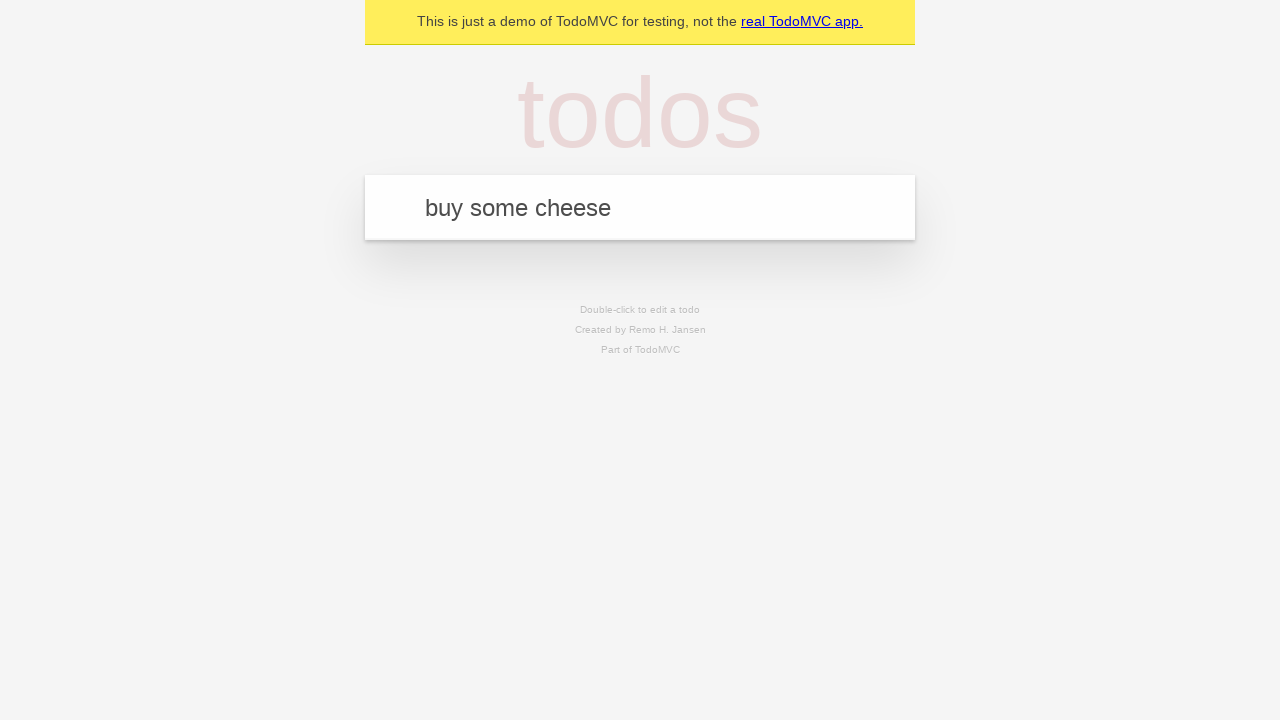

Pressed Enter to create first todo item on internal:attr=[placeholder="What needs to be done?"i]
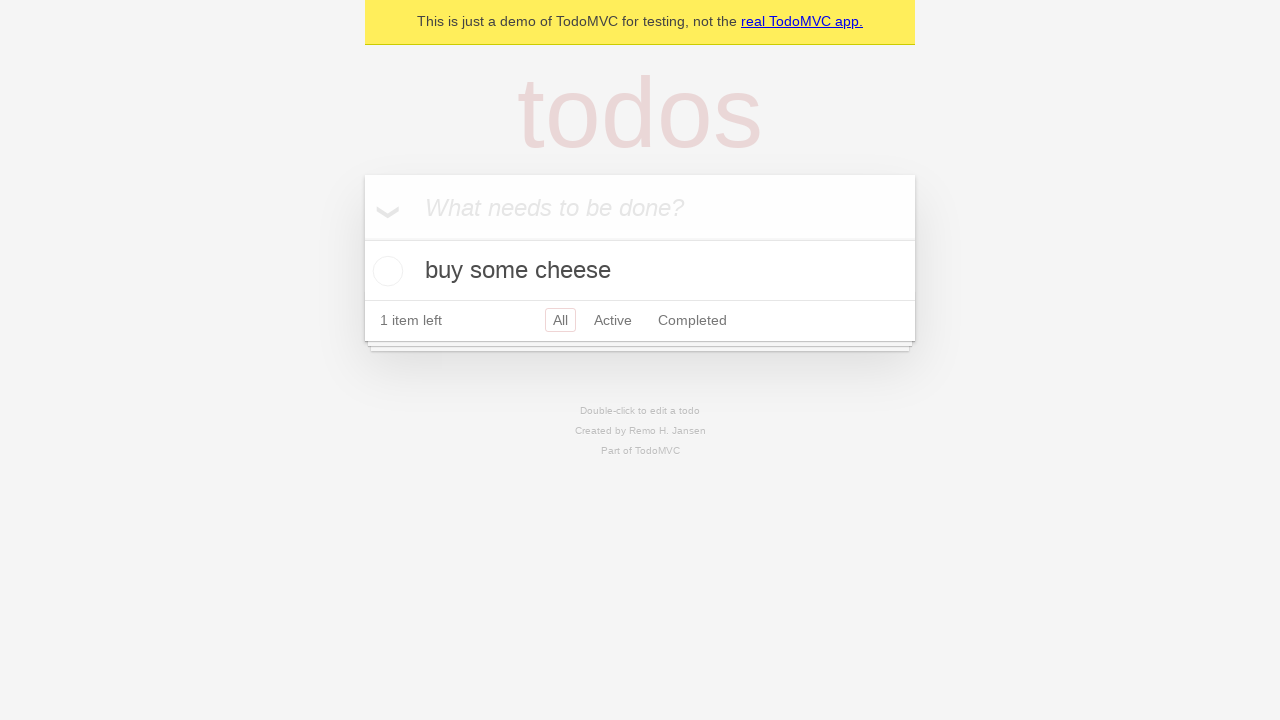

Filled todo input with 'feed the cat' on internal:attr=[placeholder="What needs to be done?"i]
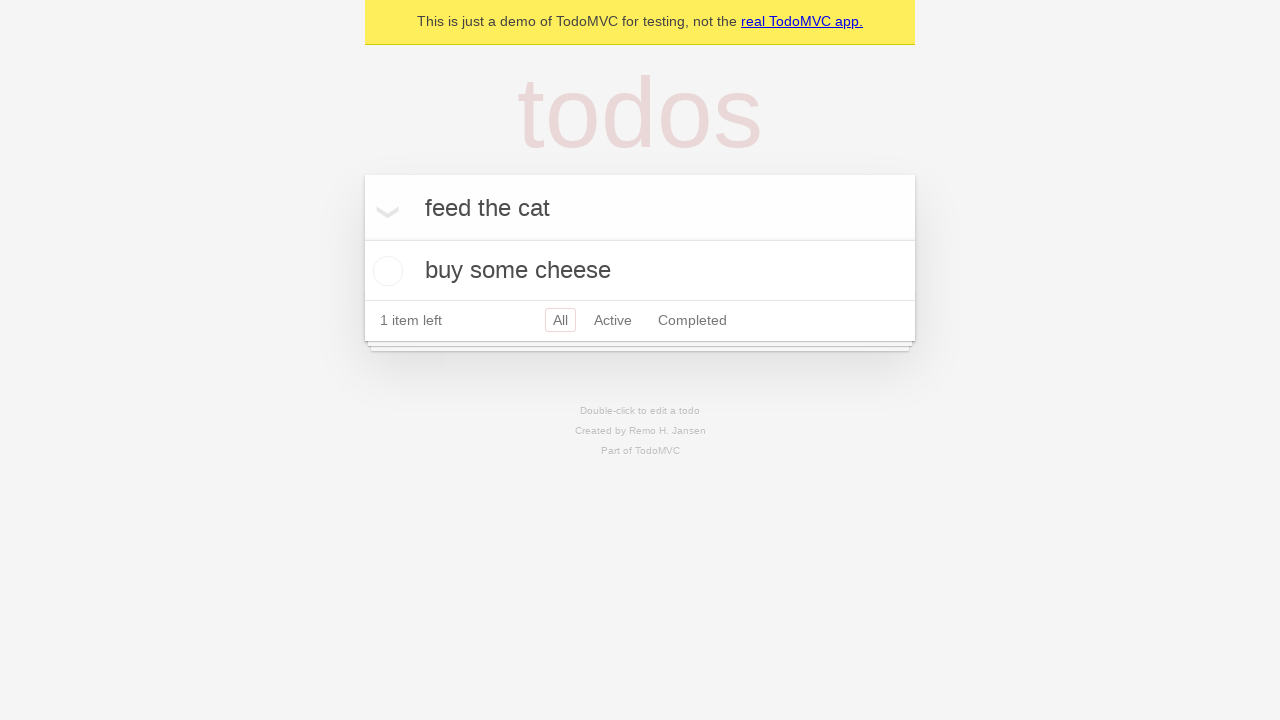

Pressed Enter to create second todo item on internal:attr=[placeholder="What needs to be done?"i]
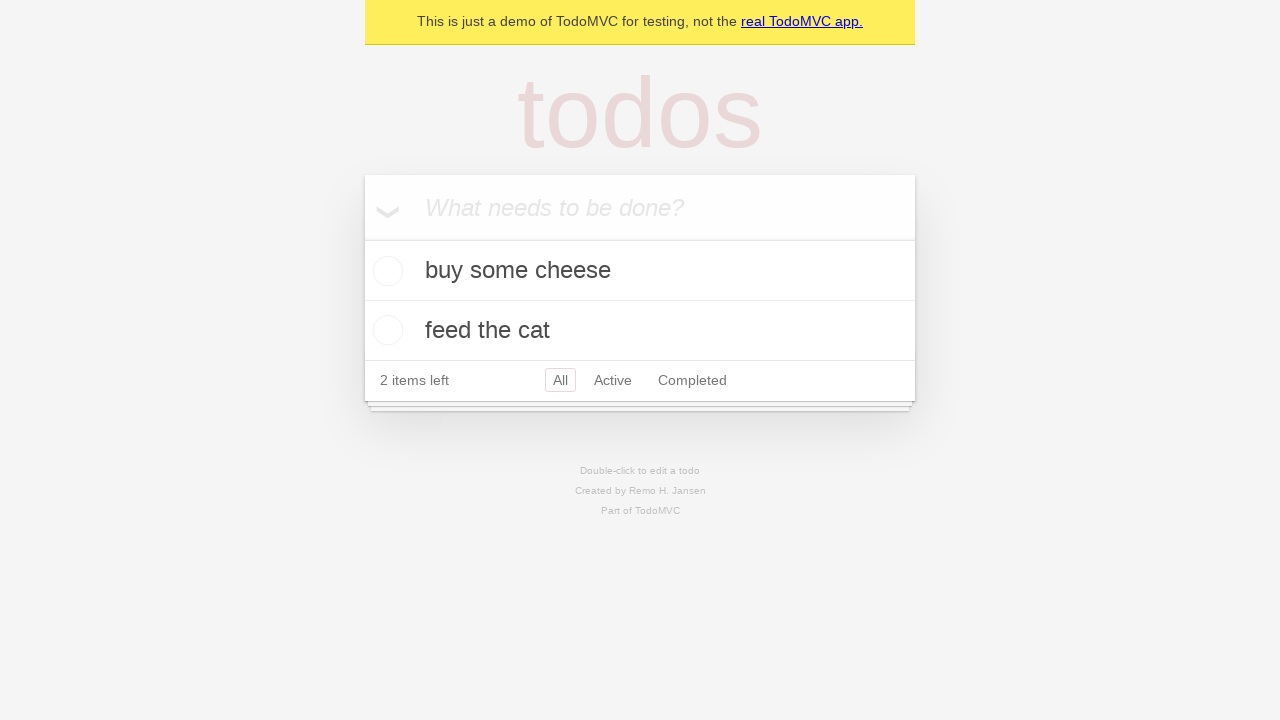

Checked the first todo item checkbox at (385, 271) on internal:testid=[data-testid="todo-item"s] >> nth=0 >> internal:role=checkbox
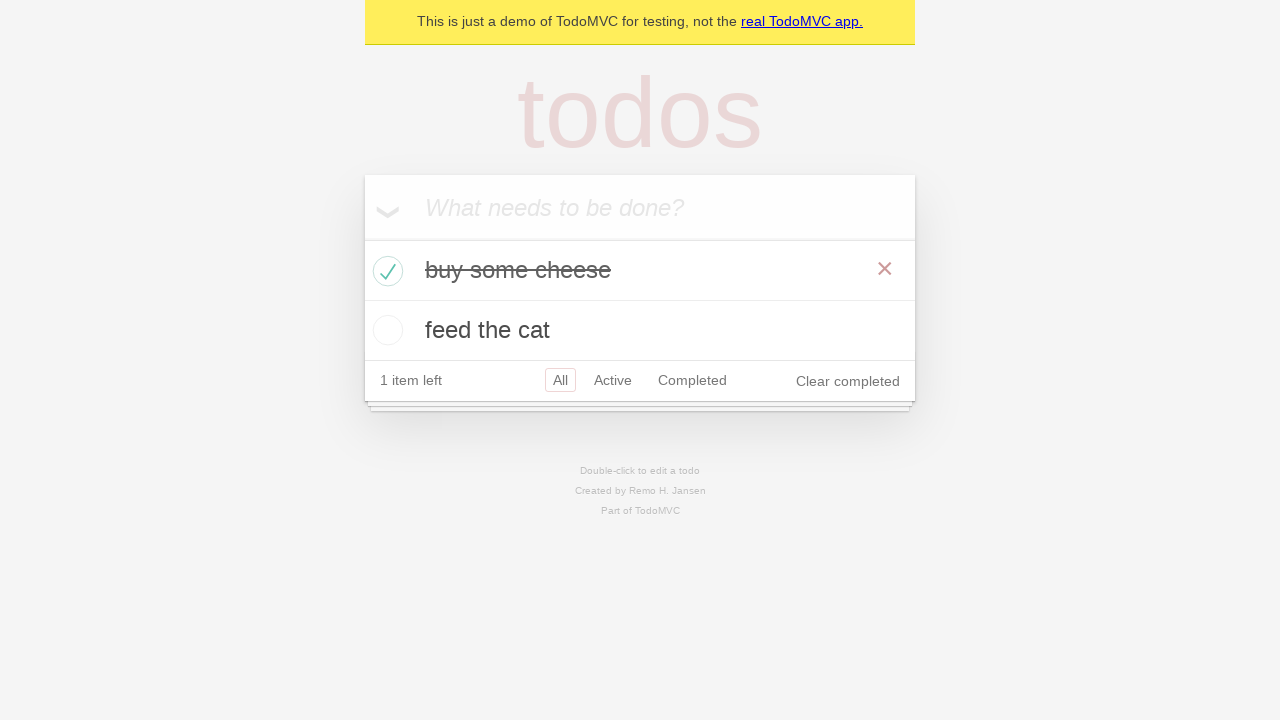

Unchecked the first todo item checkbox to mark it as incomplete at (385, 271) on internal:testid=[data-testid="todo-item"s] >> nth=0 >> internal:role=checkbox
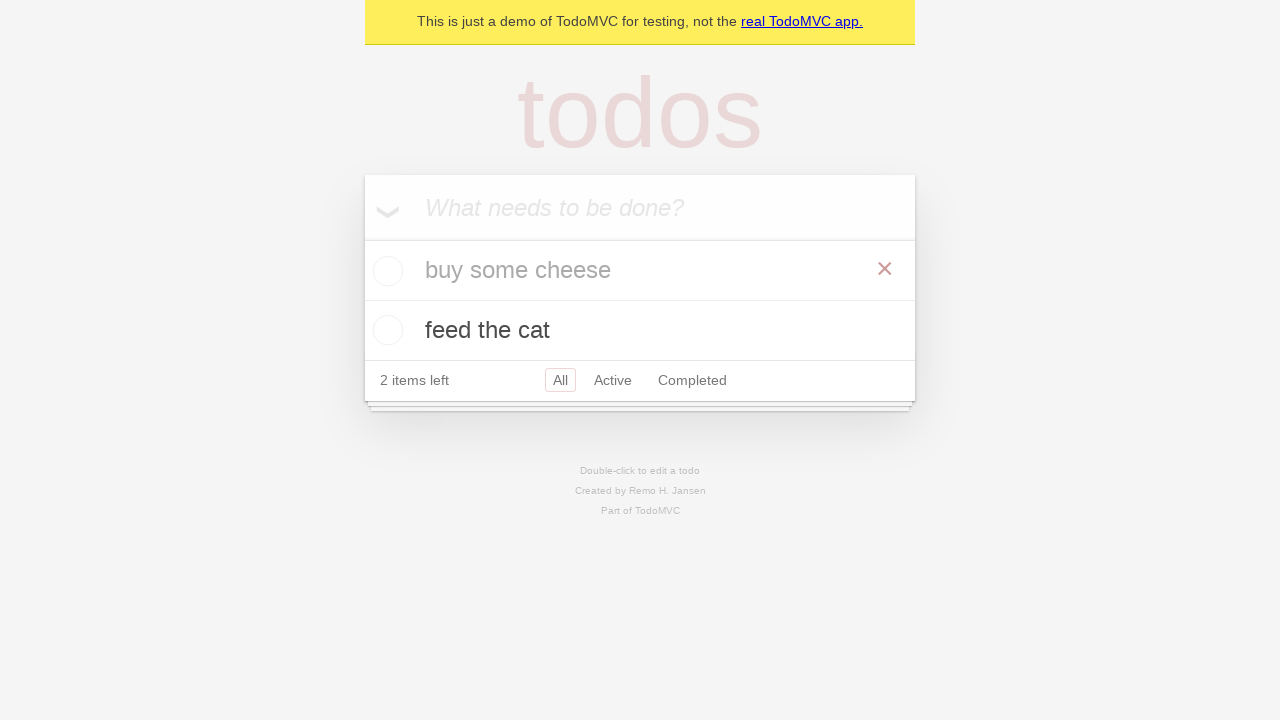

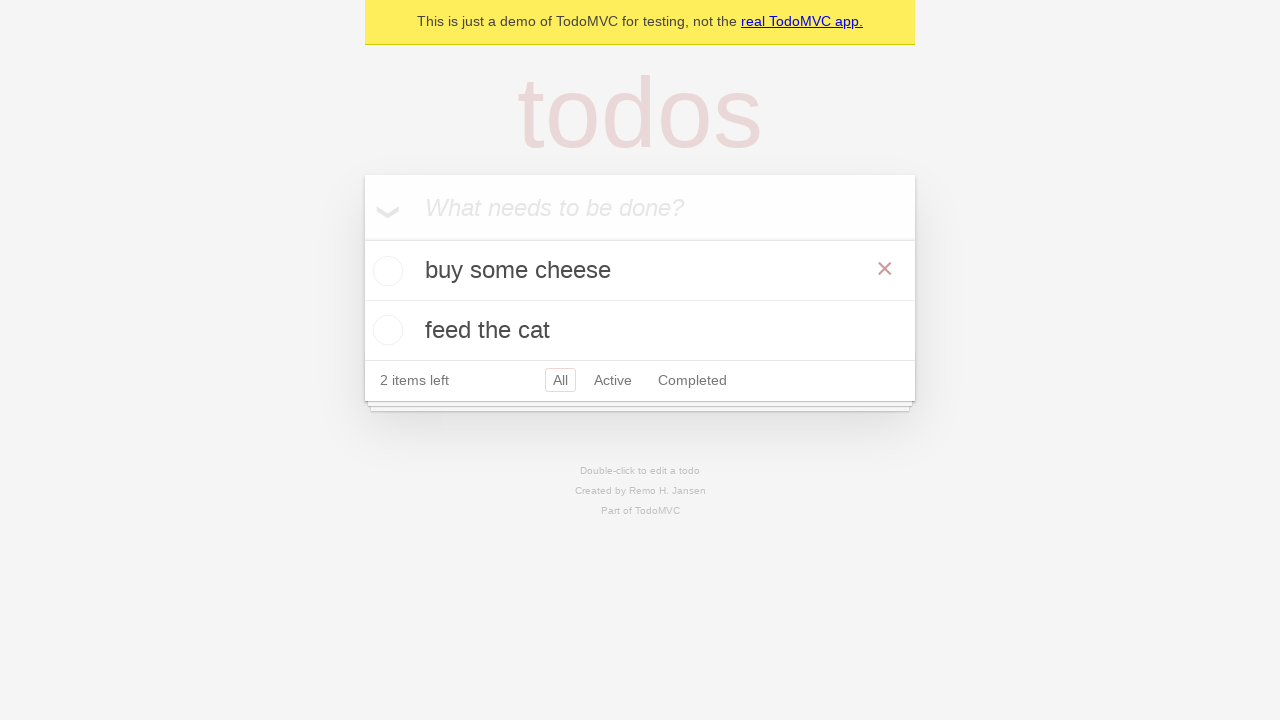